Tests scrolling functionality by scrolling down to a footer element and then scrolling back up using keyboard navigation

Starting URL: https://practice.cydeo.com/

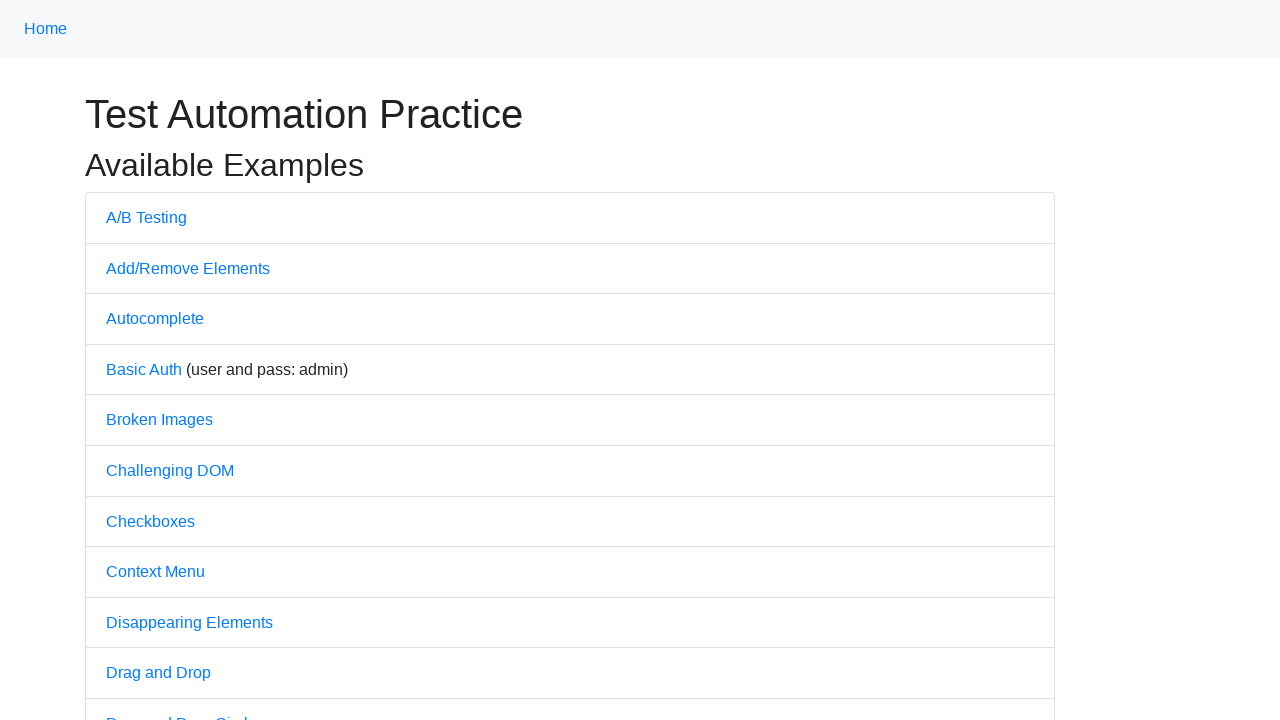

Scrolled down to 'Powered by CYDEO' link at the bottom of the page
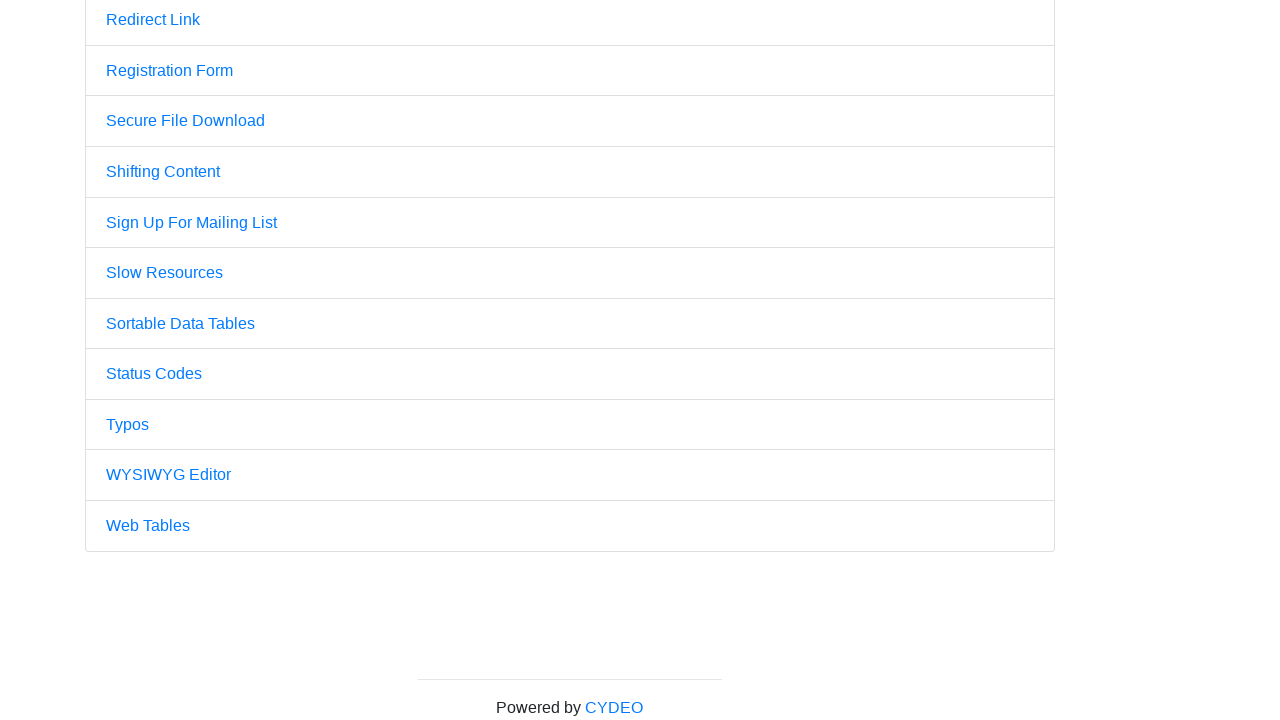

Waited 4 seconds to observe the scroll effect
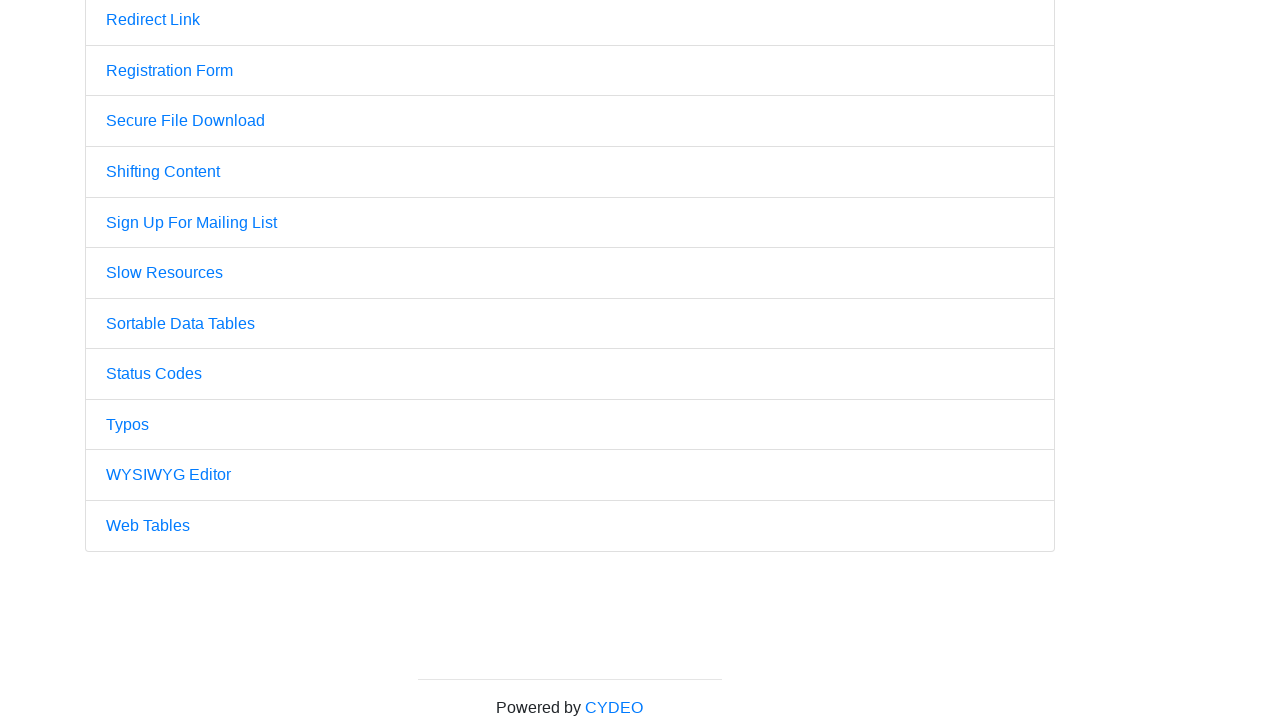

Pressed PageUp key to scroll back up the page
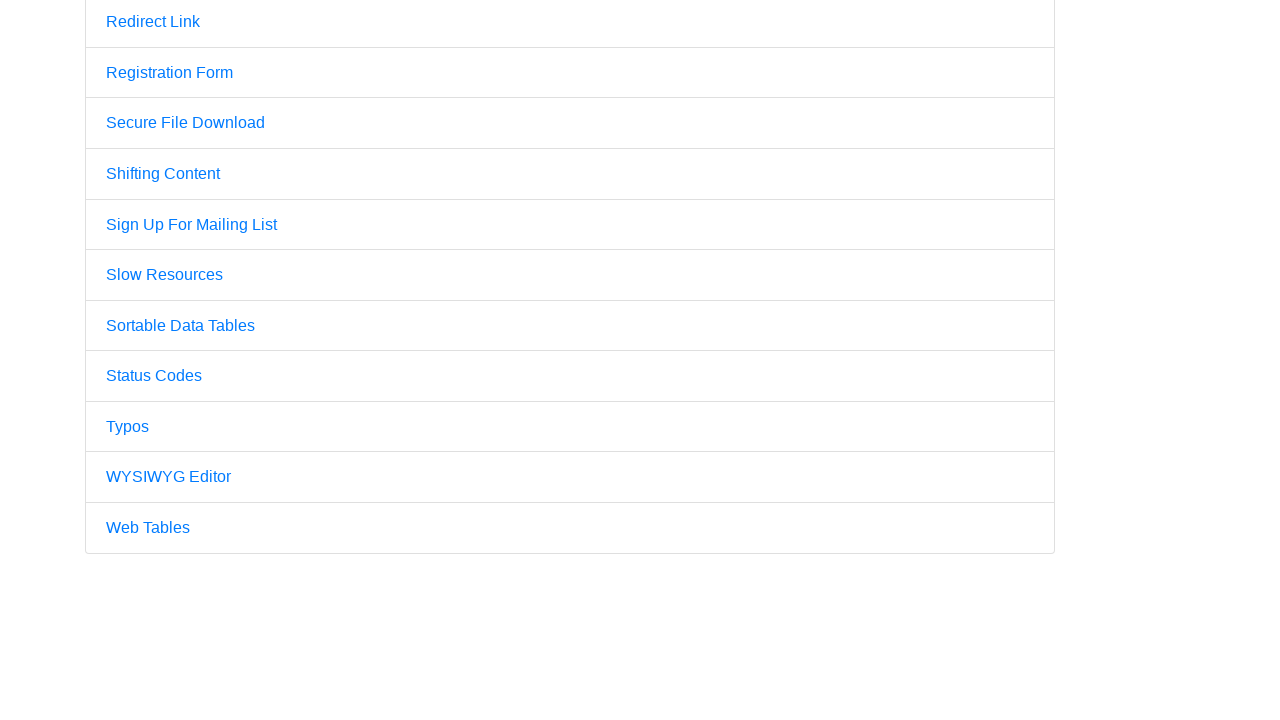

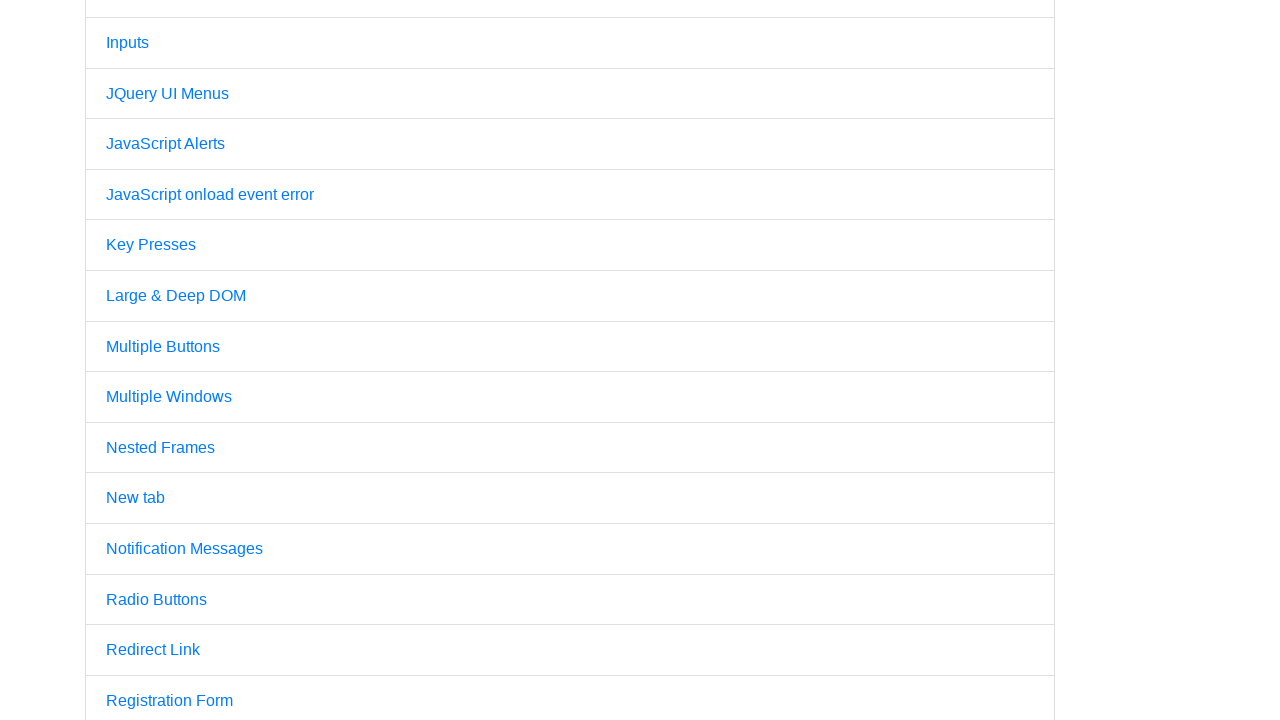